Tests filtering to display only completed todo items

Starting URL: https://demo.playwright.dev/todomvc

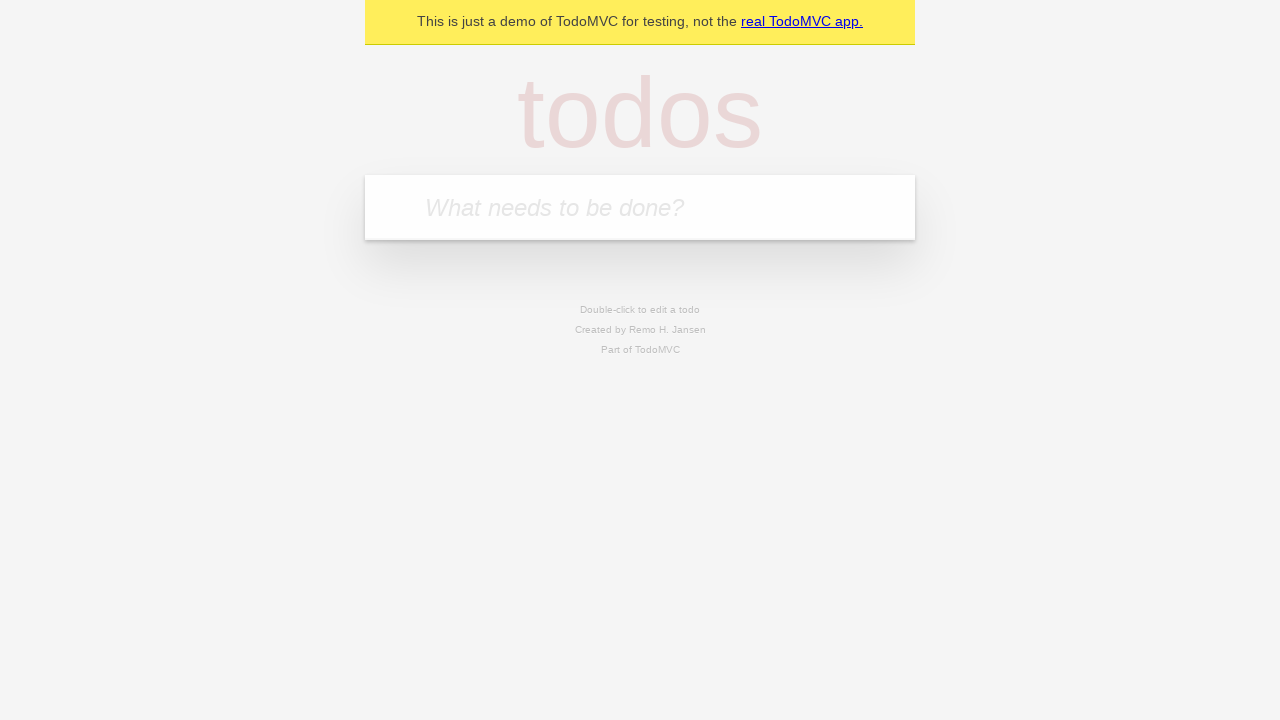

Filled todo input with 'buy some cheese' on internal:attr=[placeholder="What needs to be done?"i]
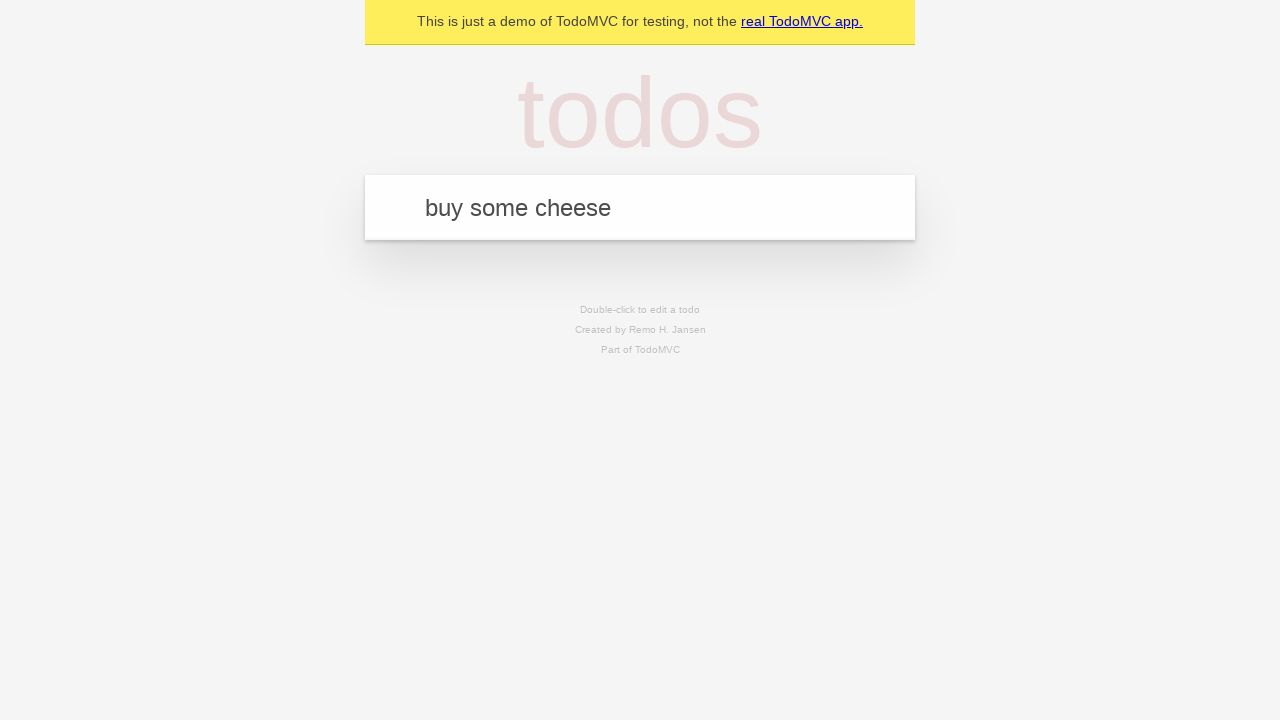

Pressed Enter to create first todo item on internal:attr=[placeholder="What needs to be done?"i]
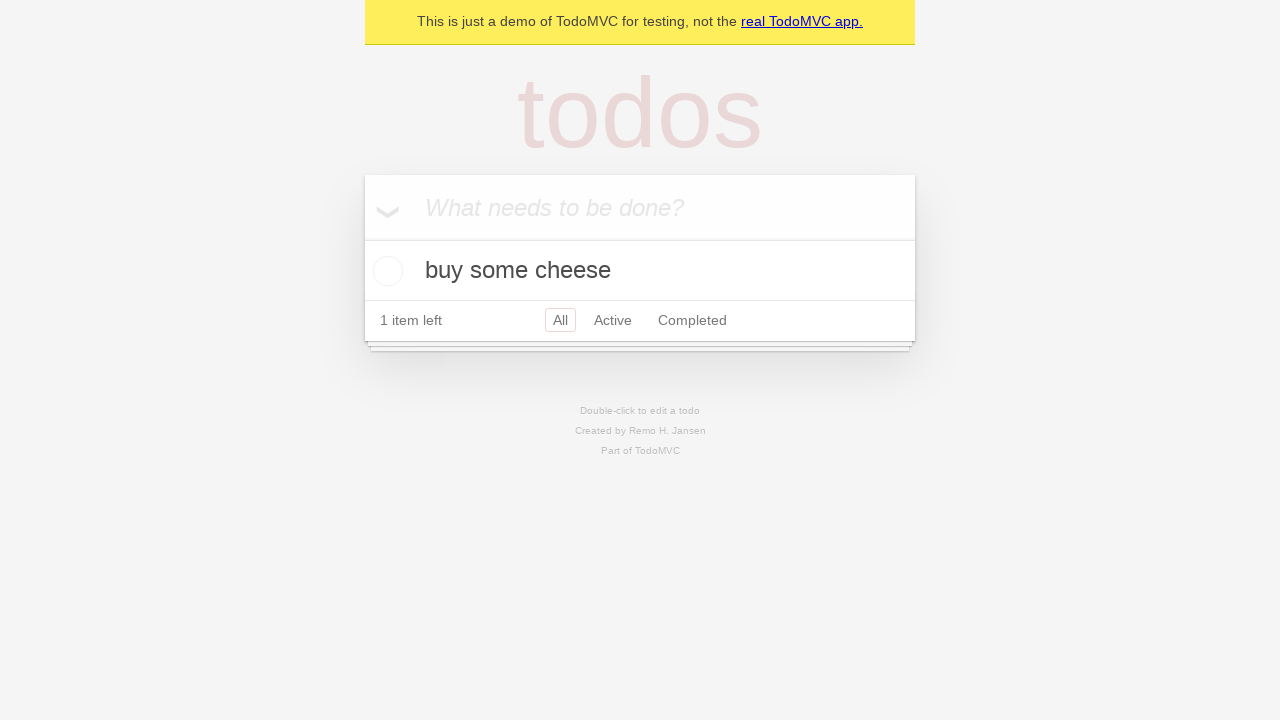

Filled todo input with 'feed the cat' on internal:attr=[placeholder="What needs to be done?"i]
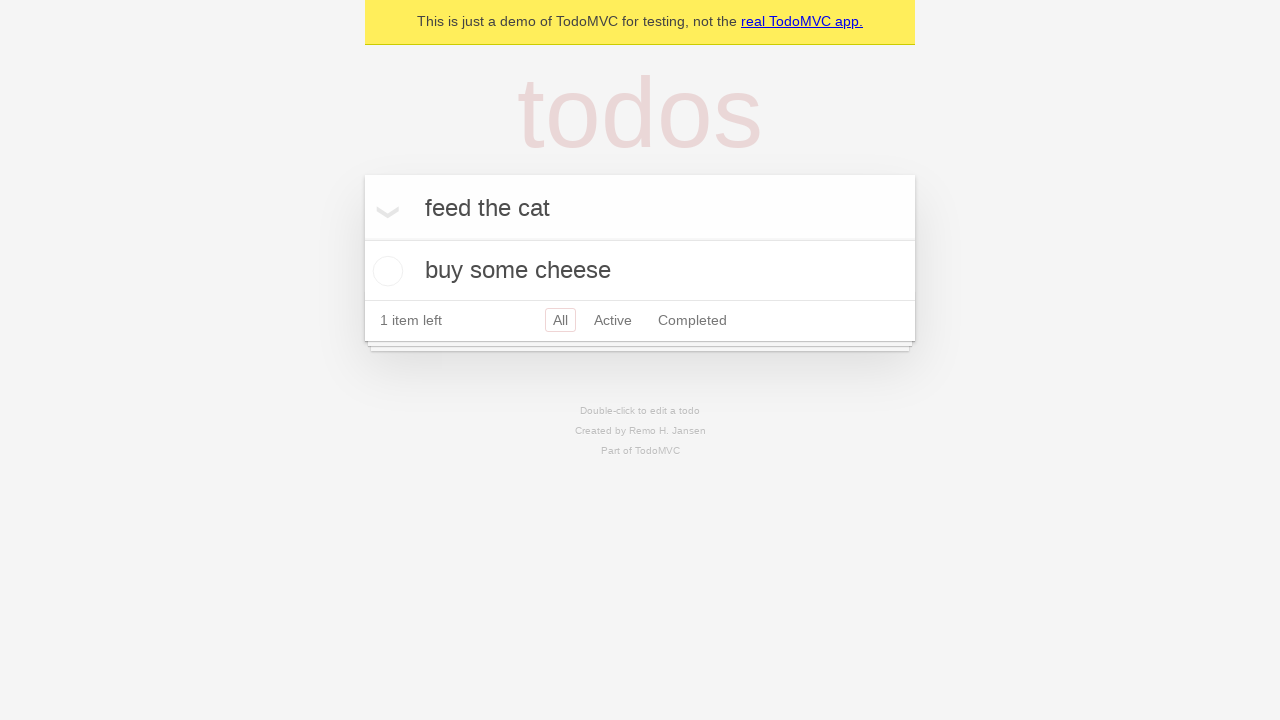

Pressed Enter to create second todo item on internal:attr=[placeholder="What needs to be done?"i]
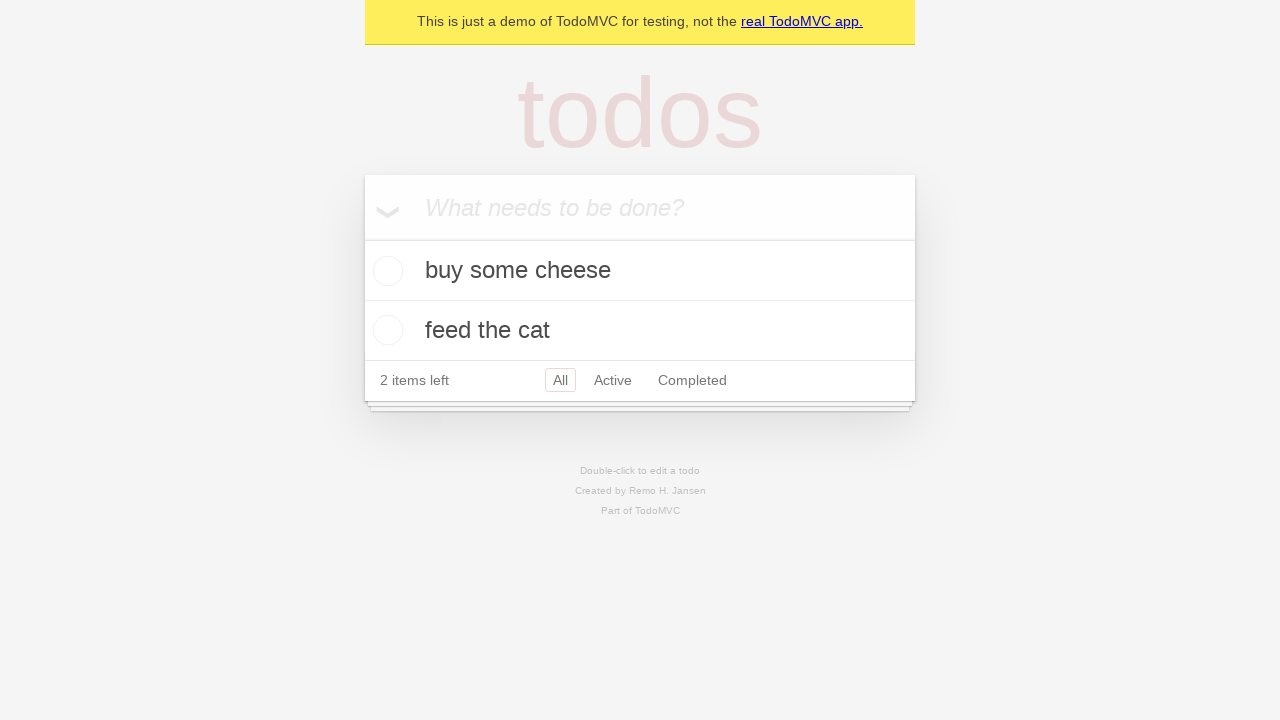

Filled todo input with 'book a doctors appointment' on internal:attr=[placeholder="What needs to be done?"i]
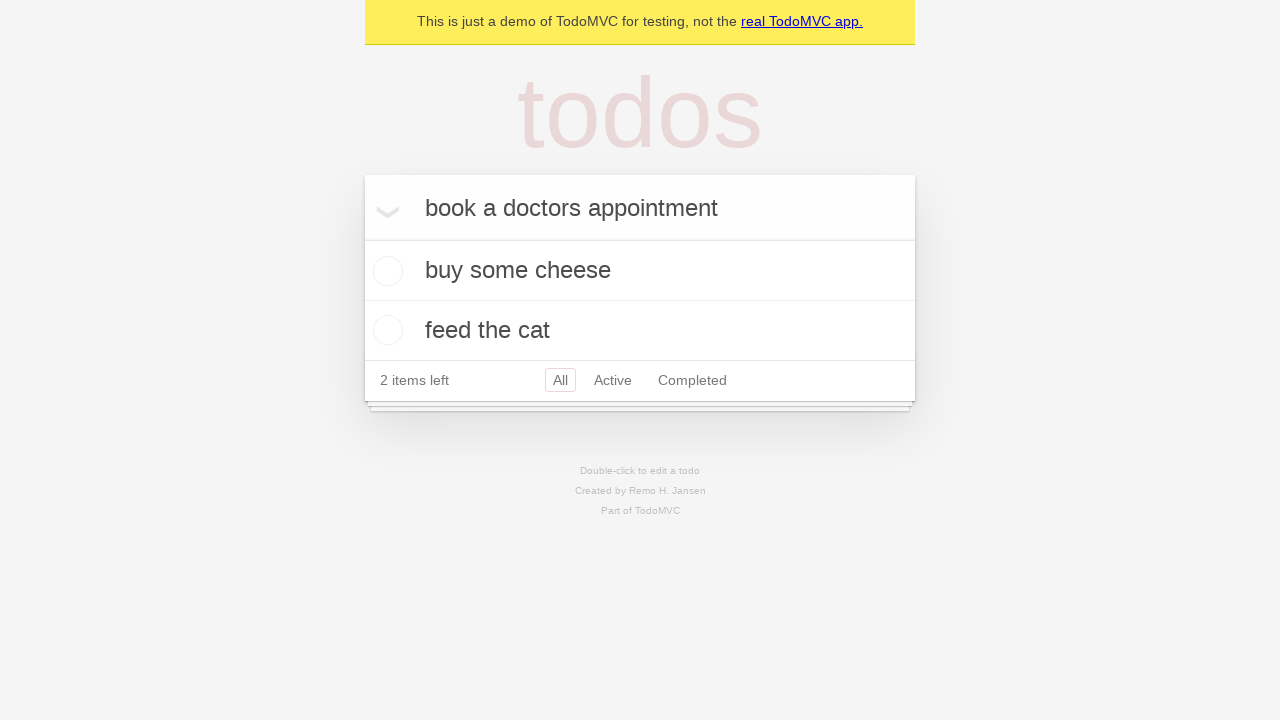

Pressed Enter to create third todo item on internal:attr=[placeholder="What needs to be done?"i]
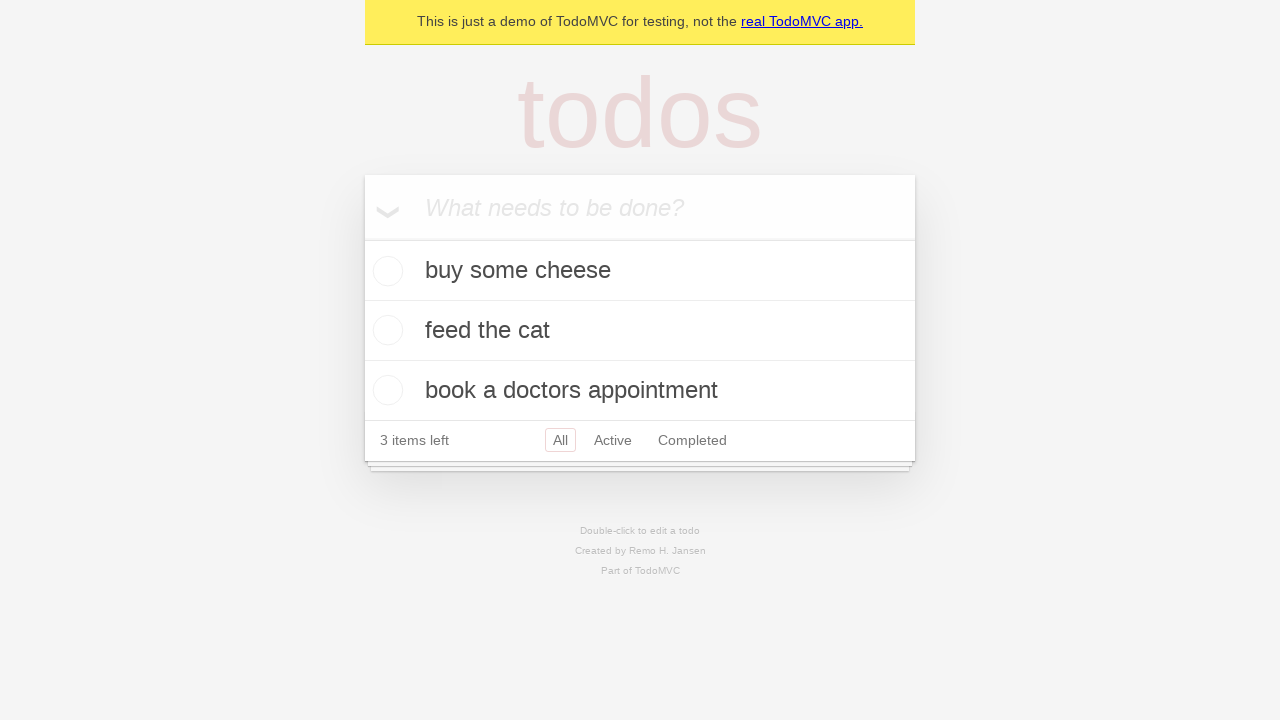

Waited for all three todo items to load
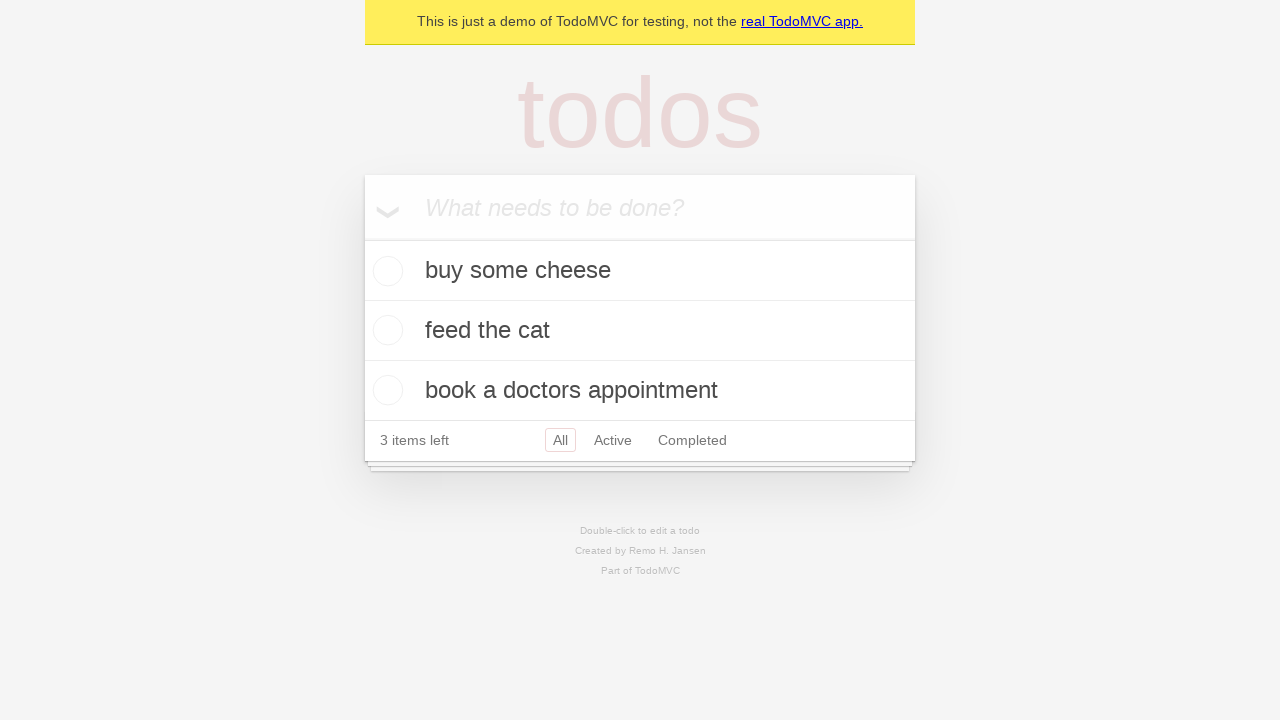

Checked the second todo item 'feed the cat' as completed at (385, 330) on [data-testid='todo-item'] >> nth=1 >> internal:role=checkbox
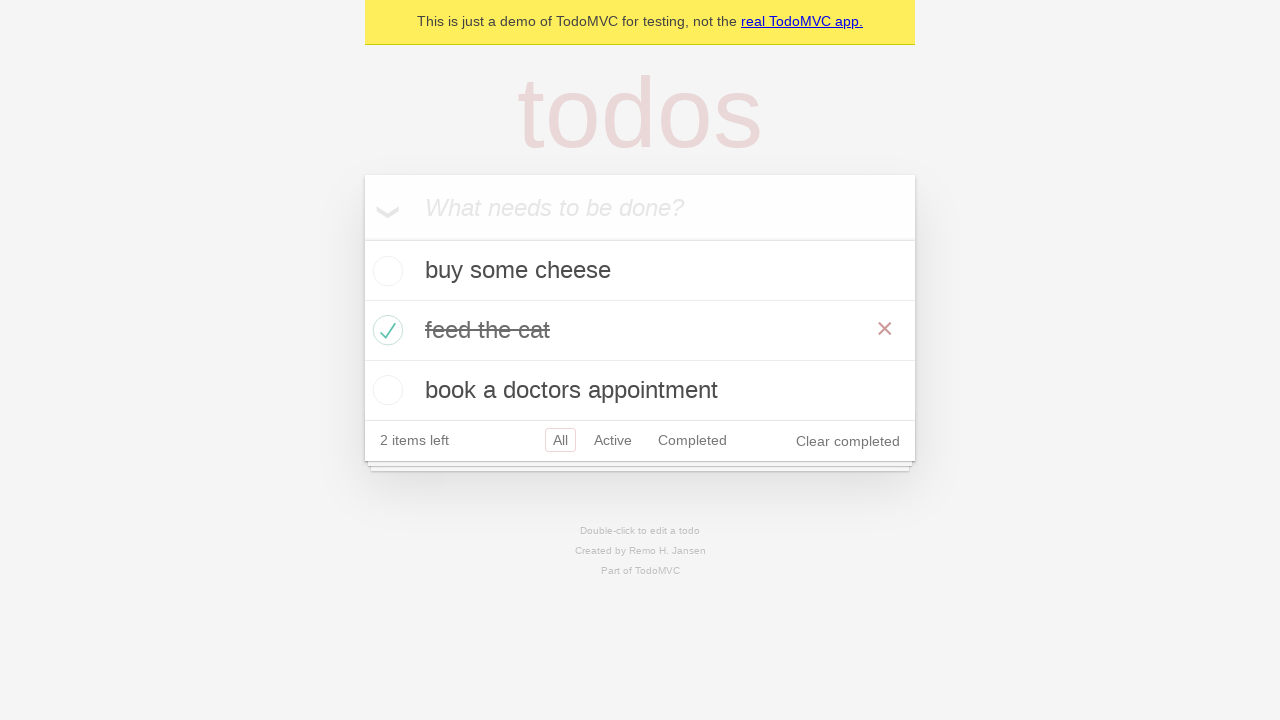

Clicked Completed filter to display only completed items at (692, 440) on internal:role=link[name="Completed"i]
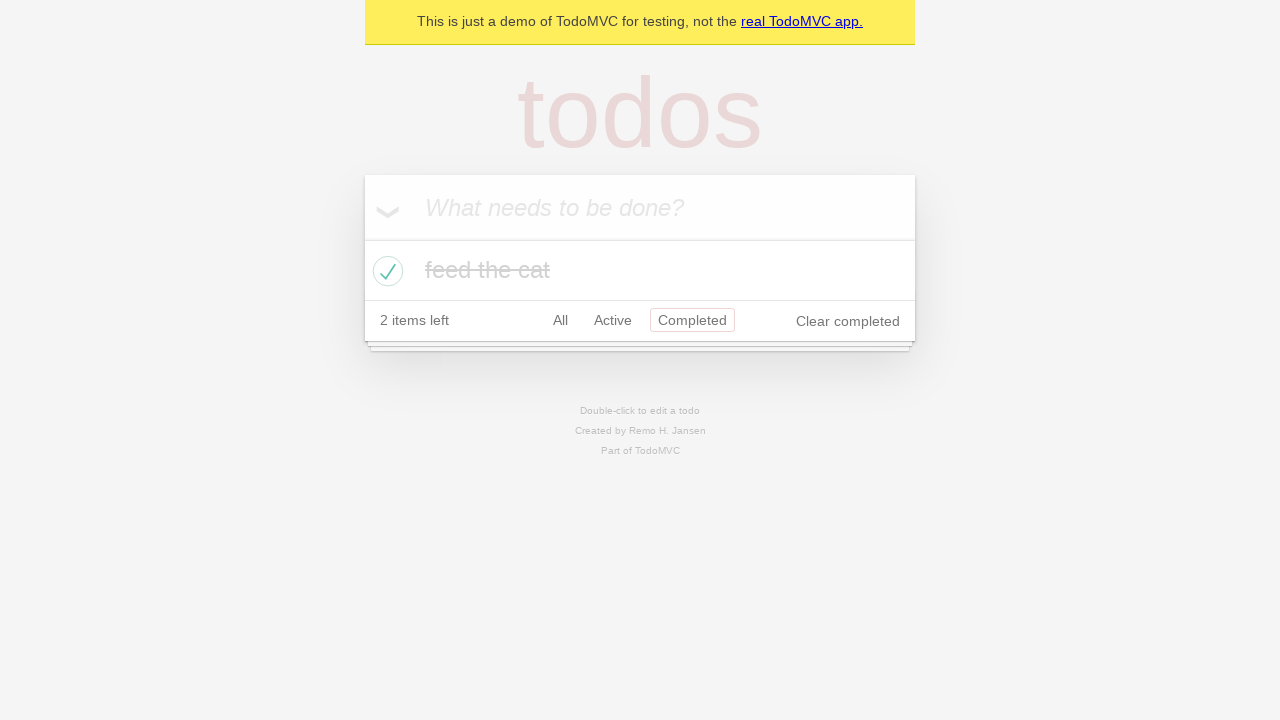

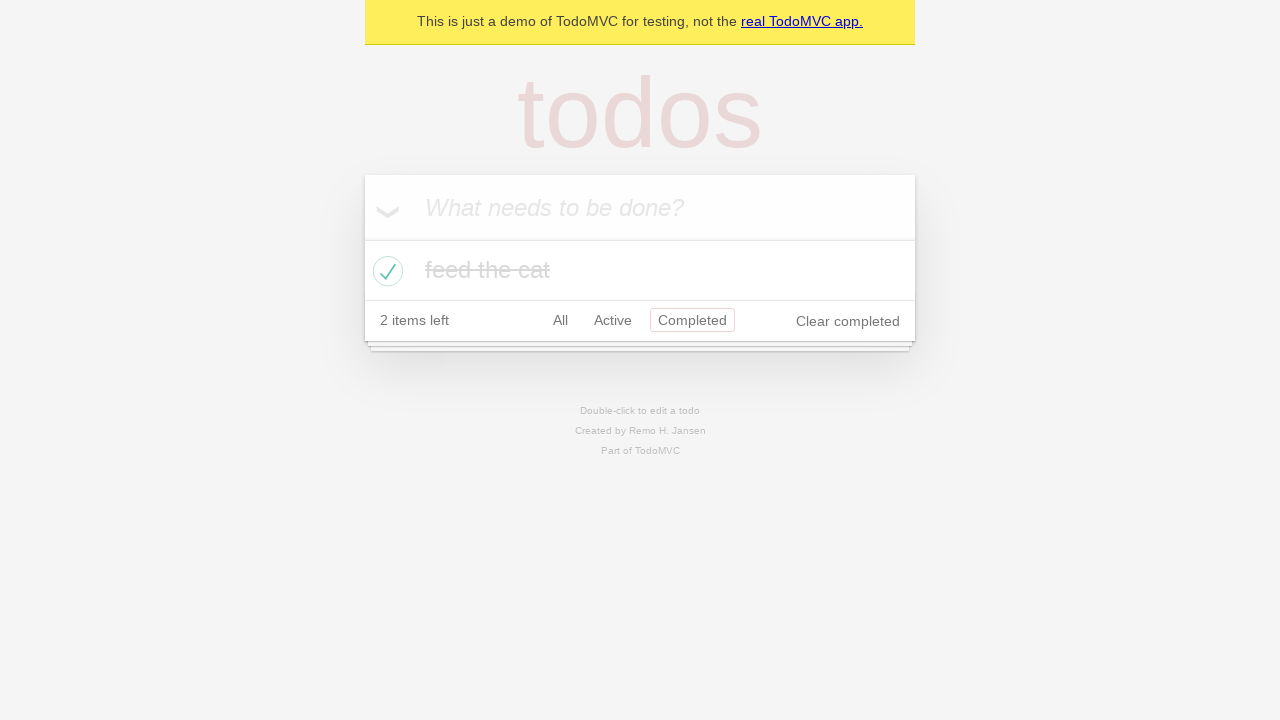